Tests that other controls are hidden when editing a todo item

Starting URL: https://demo.playwright.dev/todomvc

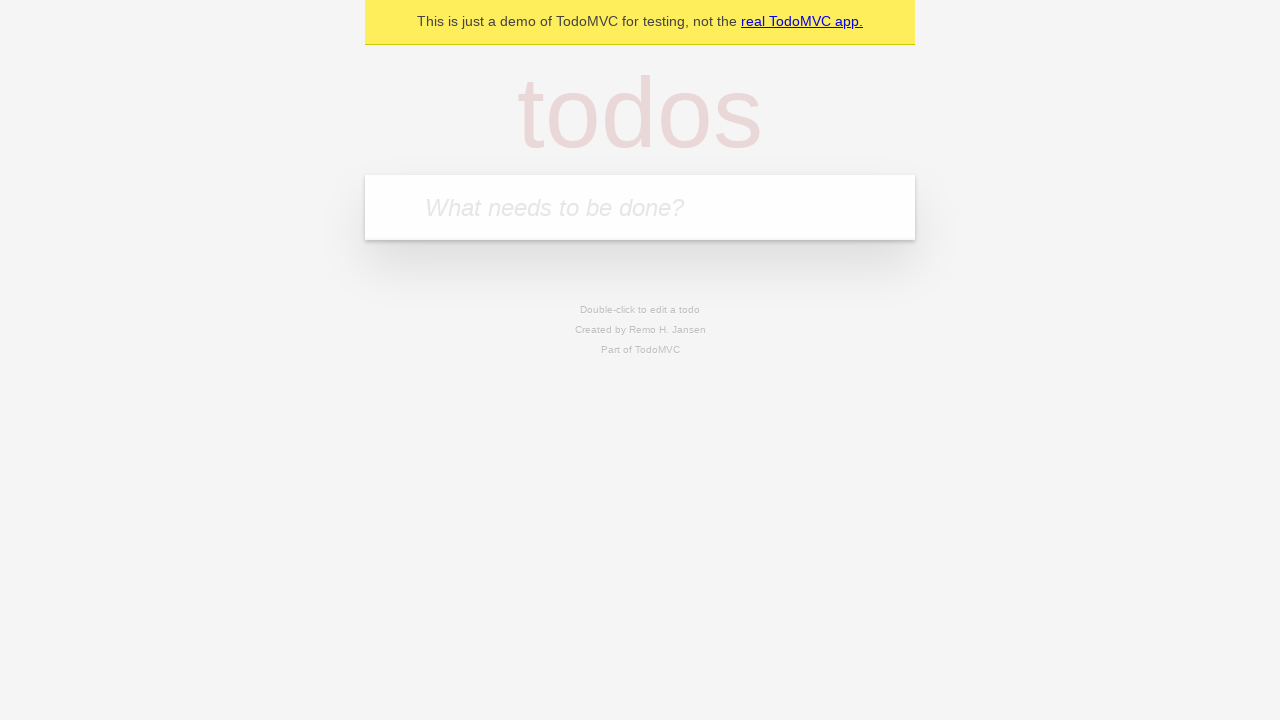

Filled new todo input with 'buy some cheese' on internal:attr=[placeholder="What needs to be done?"i]
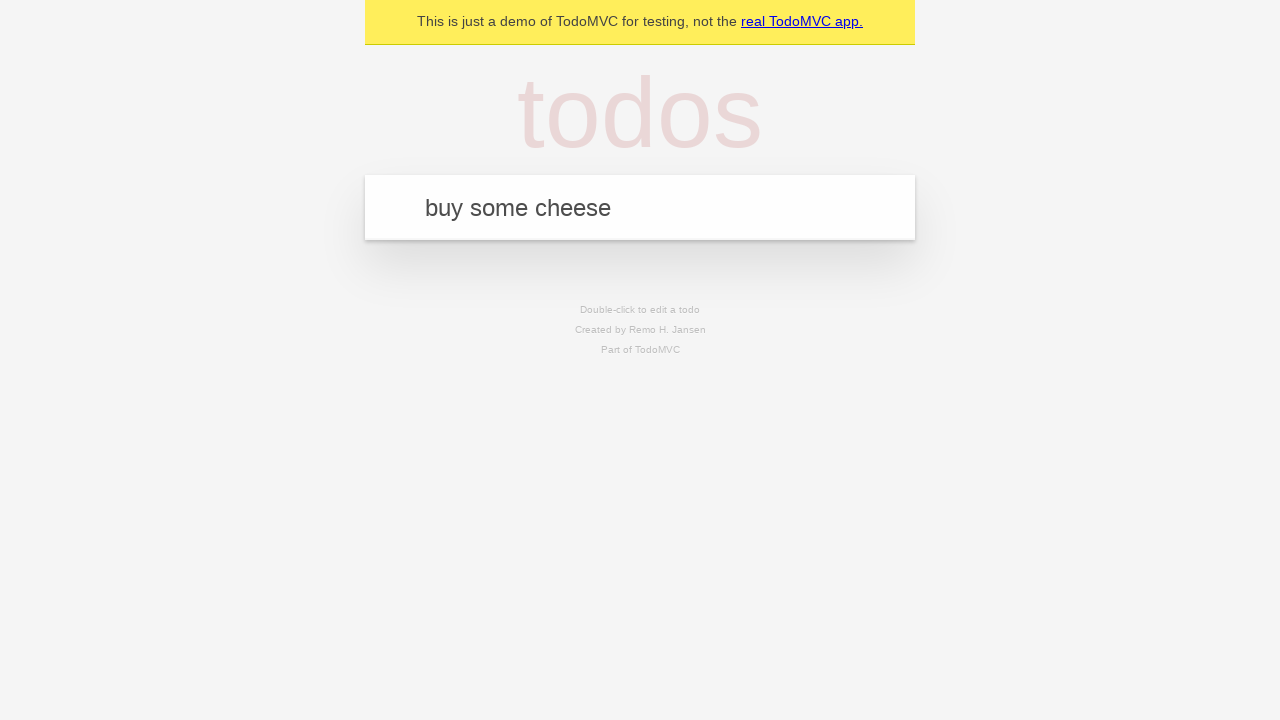

Pressed Enter to create todo 'buy some cheese' on internal:attr=[placeholder="What needs to be done?"i]
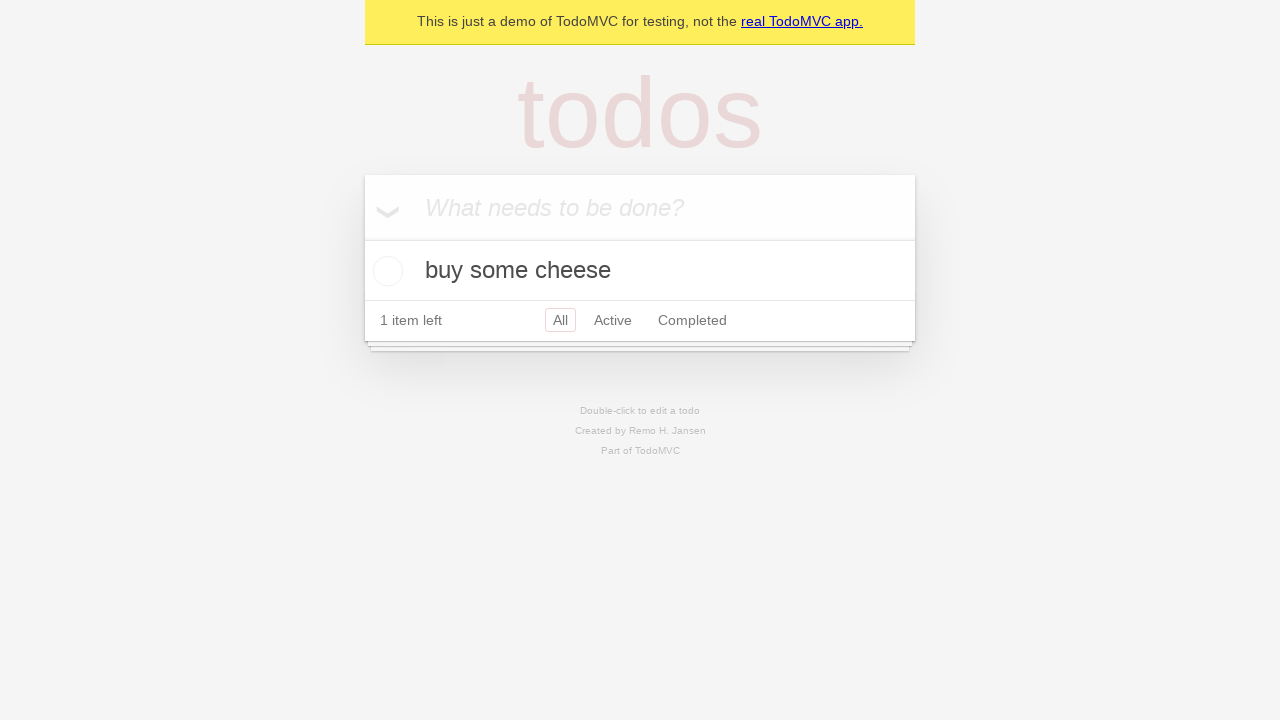

Filled new todo input with 'feed the cat' on internal:attr=[placeholder="What needs to be done?"i]
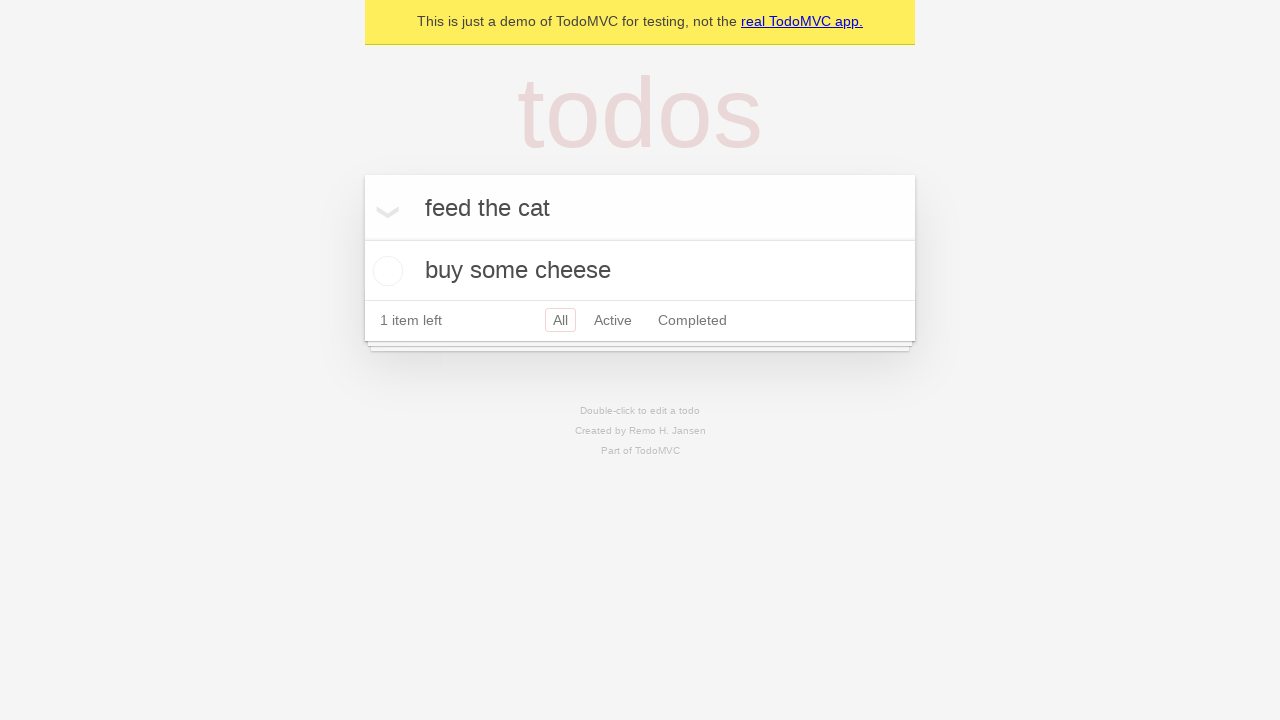

Pressed Enter to create todo 'feed the cat' on internal:attr=[placeholder="What needs to be done?"i]
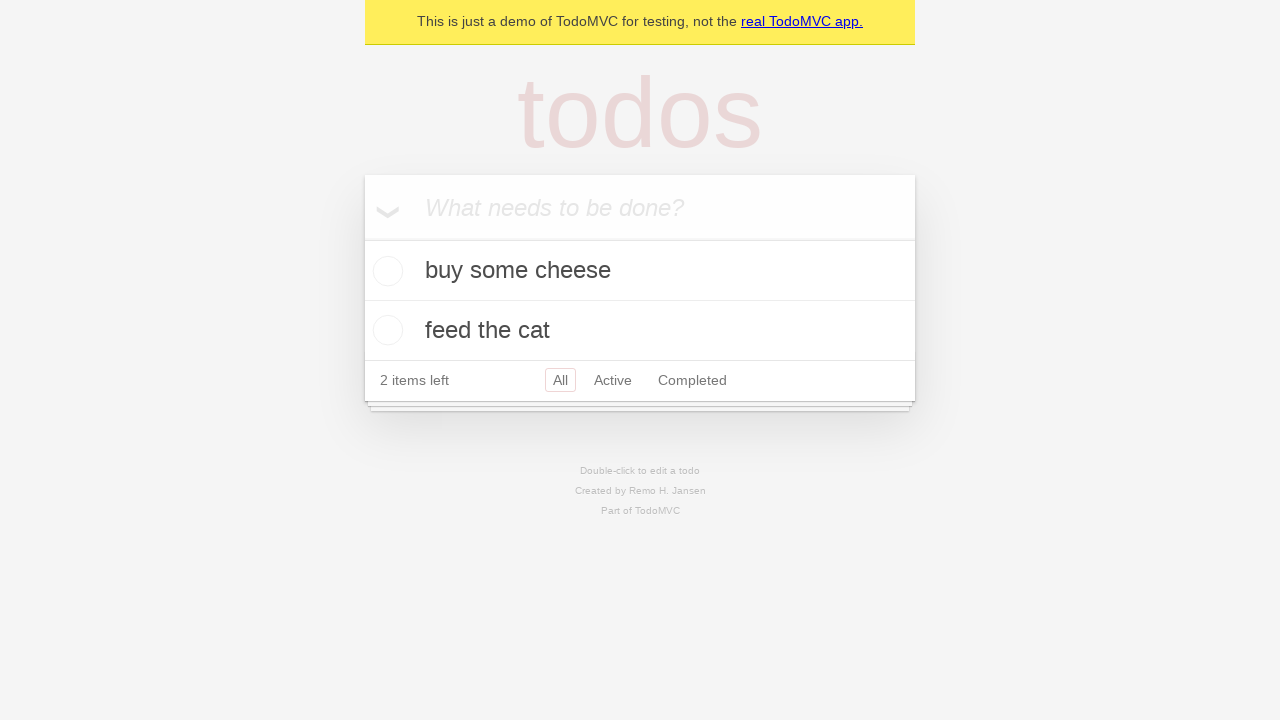

Filled new todo input with 'book a doctors appointment' on internal:attr=[placeholder="What needs to be done?"i]
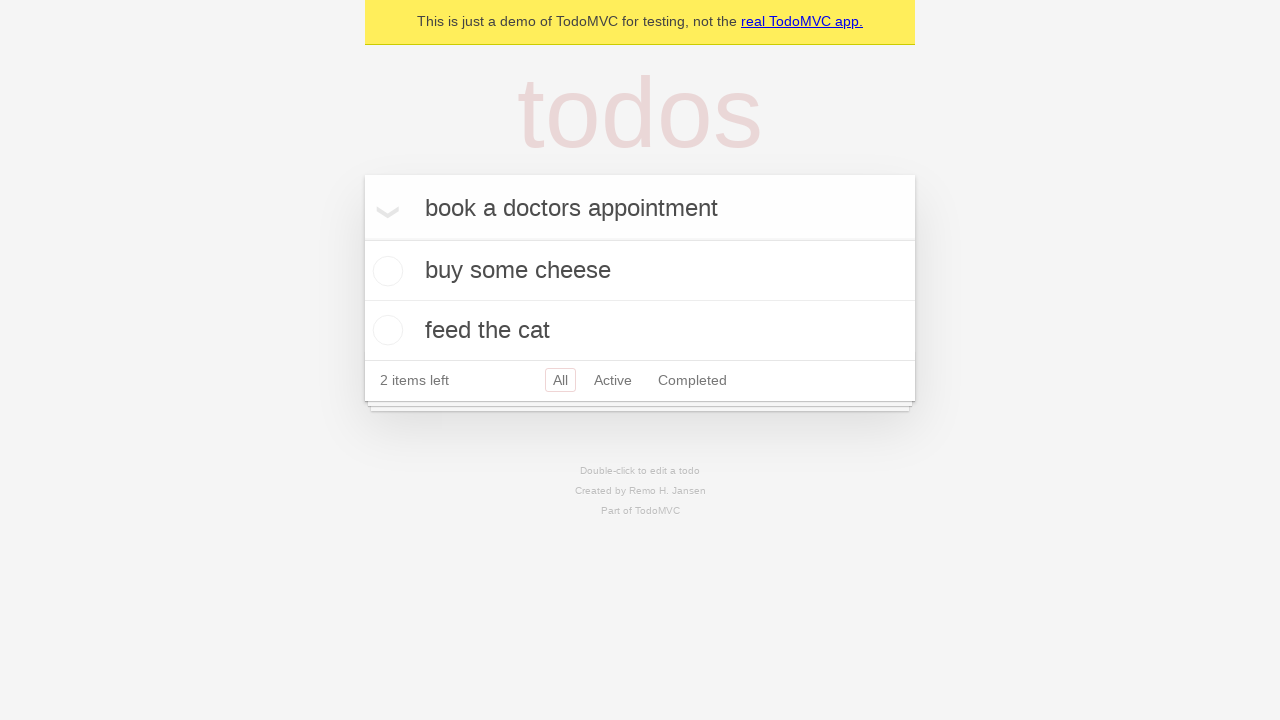

Pressed Enter to create todo 'book a doctors appointment' on internal:attr=[placeholder="What needs to be done?"i]
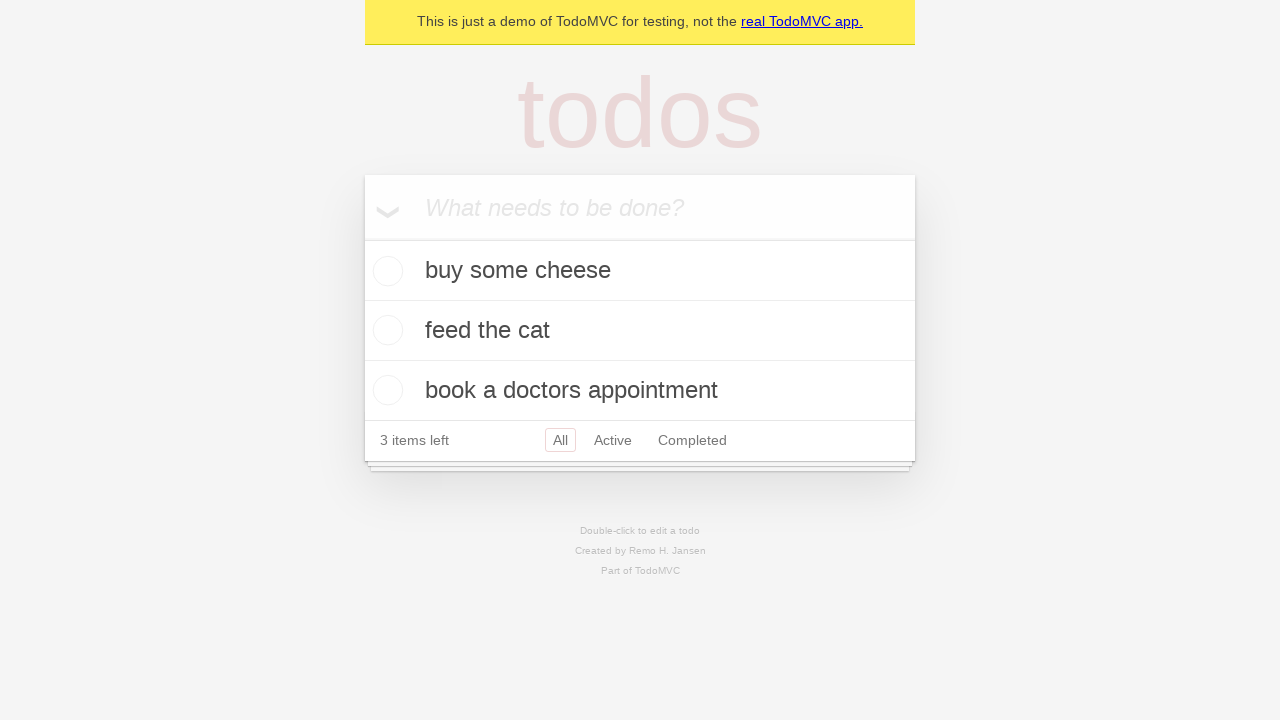

Waited for all 3 todo items to be created
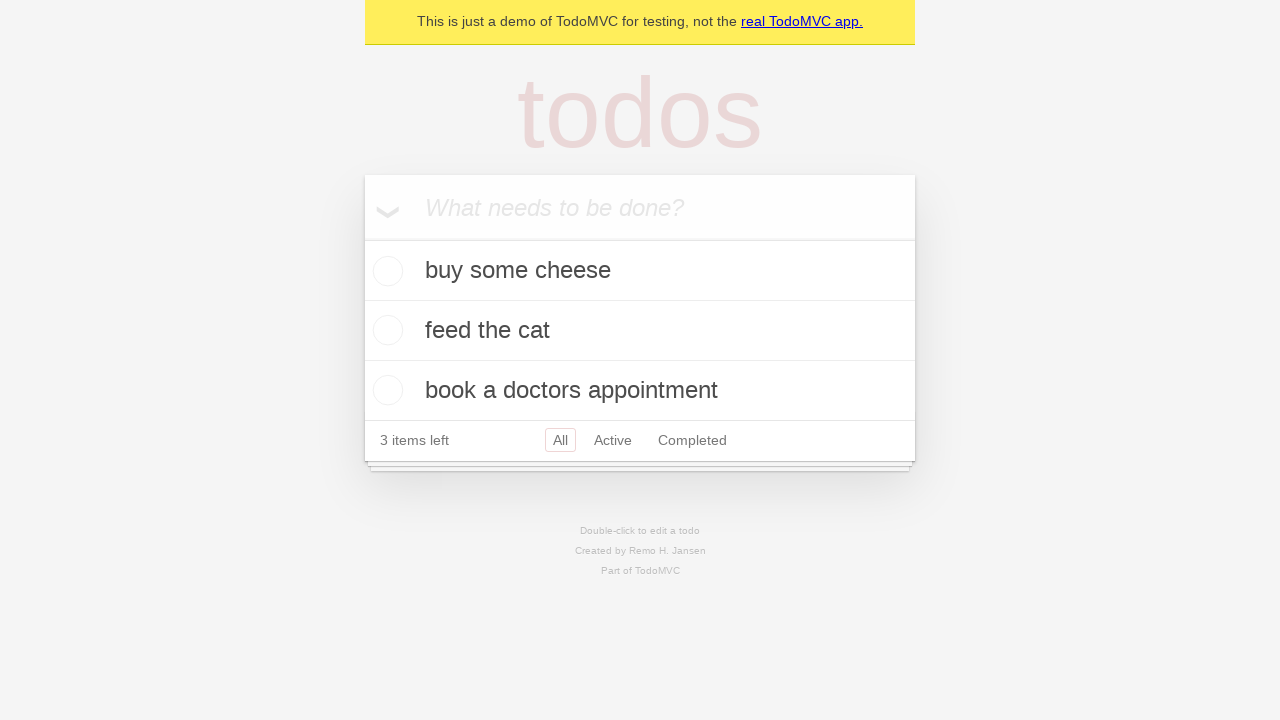

Double-clicked second todo item to enter edit mode at (640, 331) on internal:testid=[data-testid="todo-item"s] >> nth=1
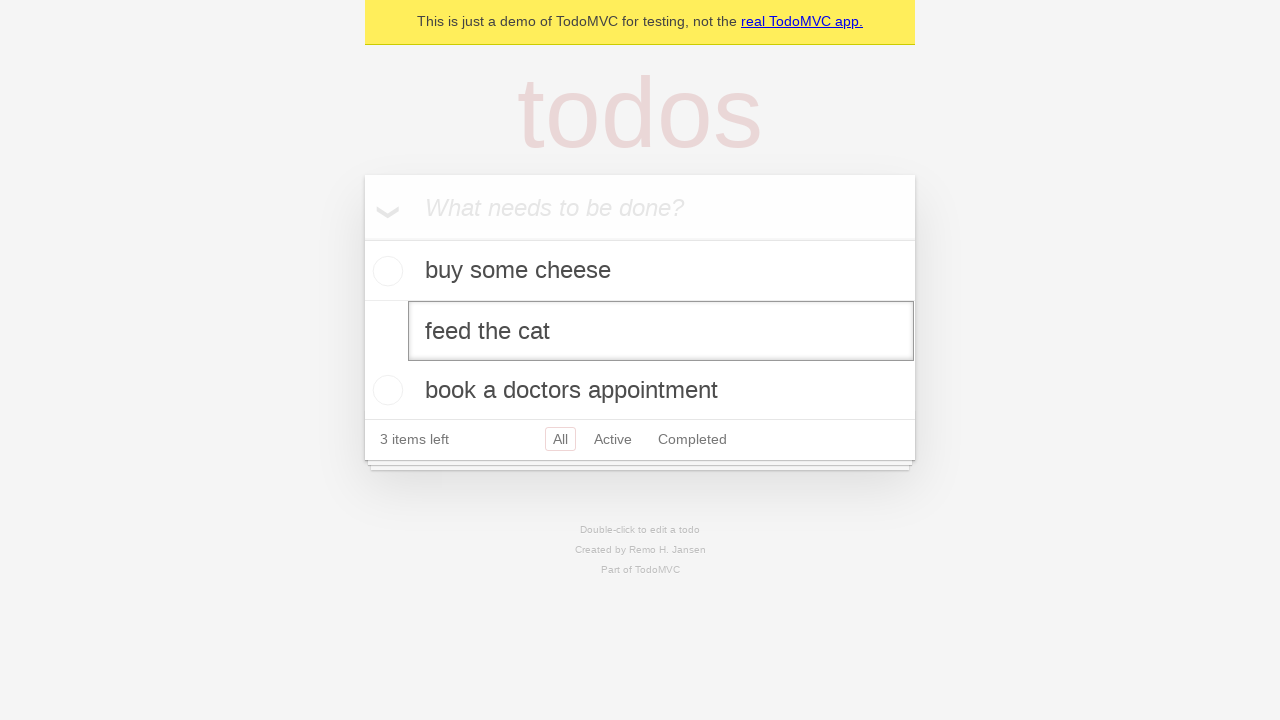

Edit mode textbox appeared, confirming edit mode is active
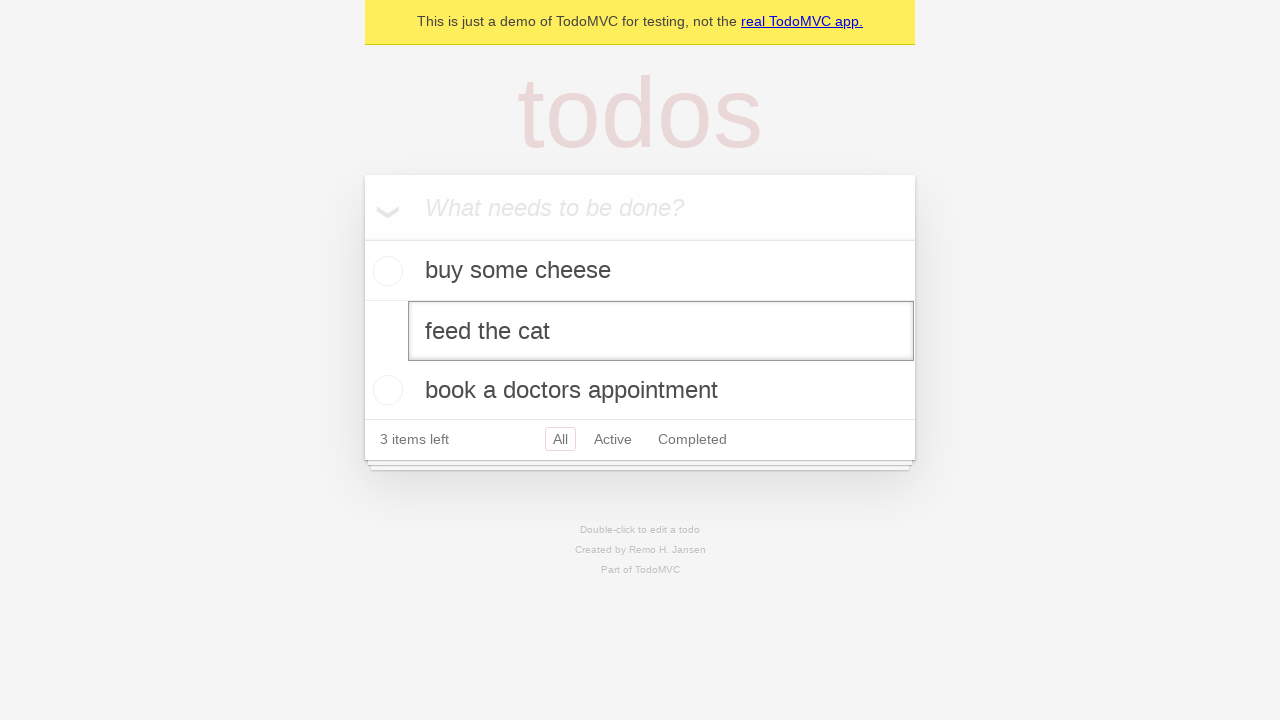

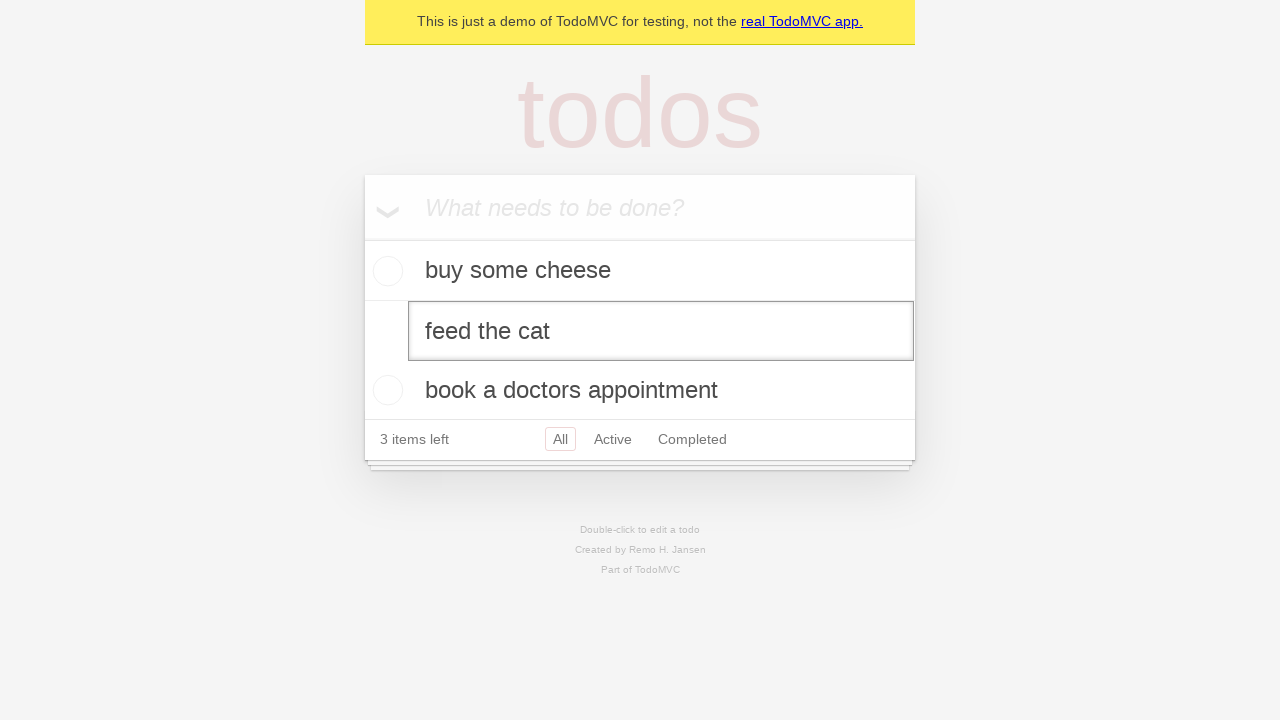